Tests the scroll-to-top functionality by scrolling down to the subscription section at the bottom of the page, verifying the subscription text is visible, then clicking the arrow-up button to scroll back to the top and verifying the homepage header message is visible.

Starting URL: http://automationexercise.com

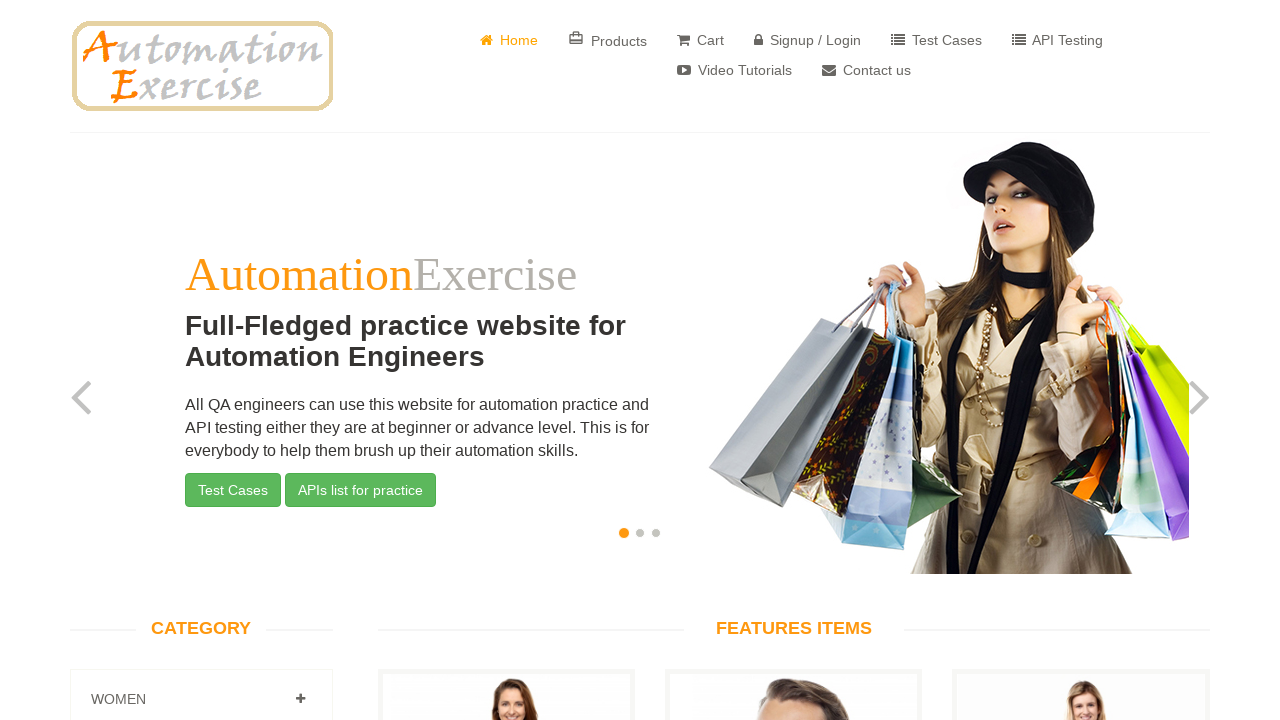

Page loaded and body element is visible
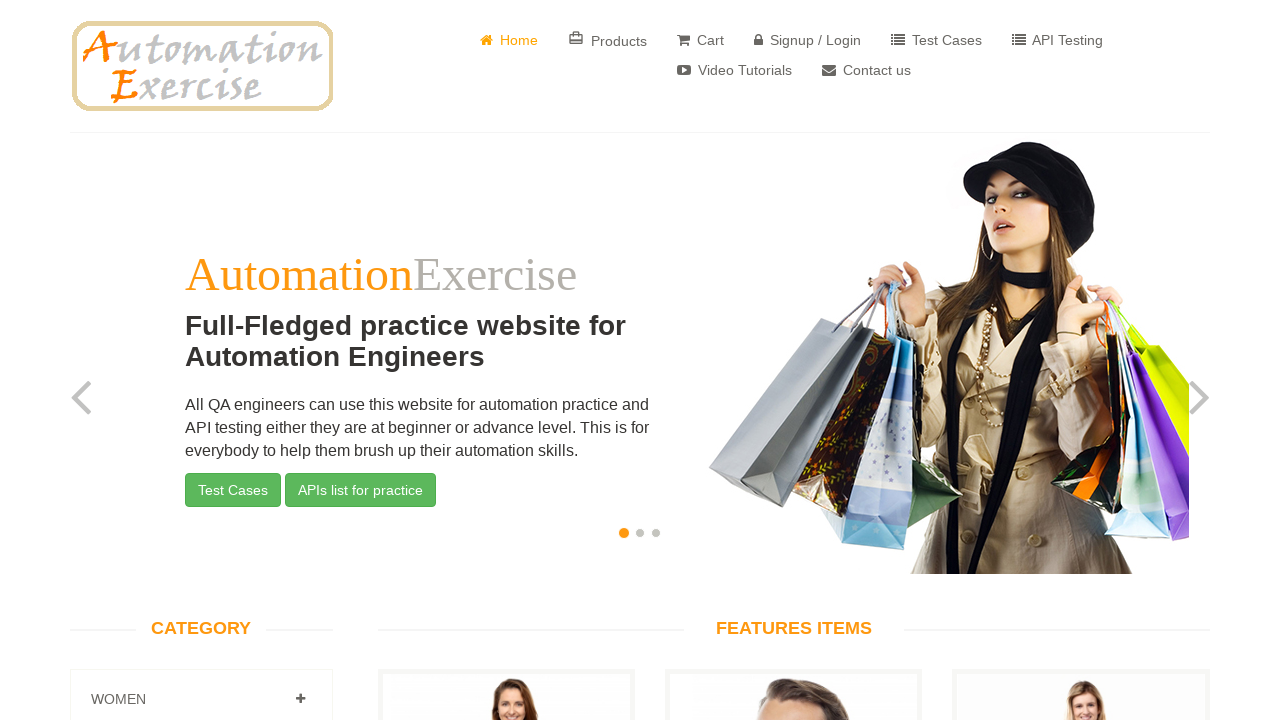

Scrolled down to subscription section at bottom of page
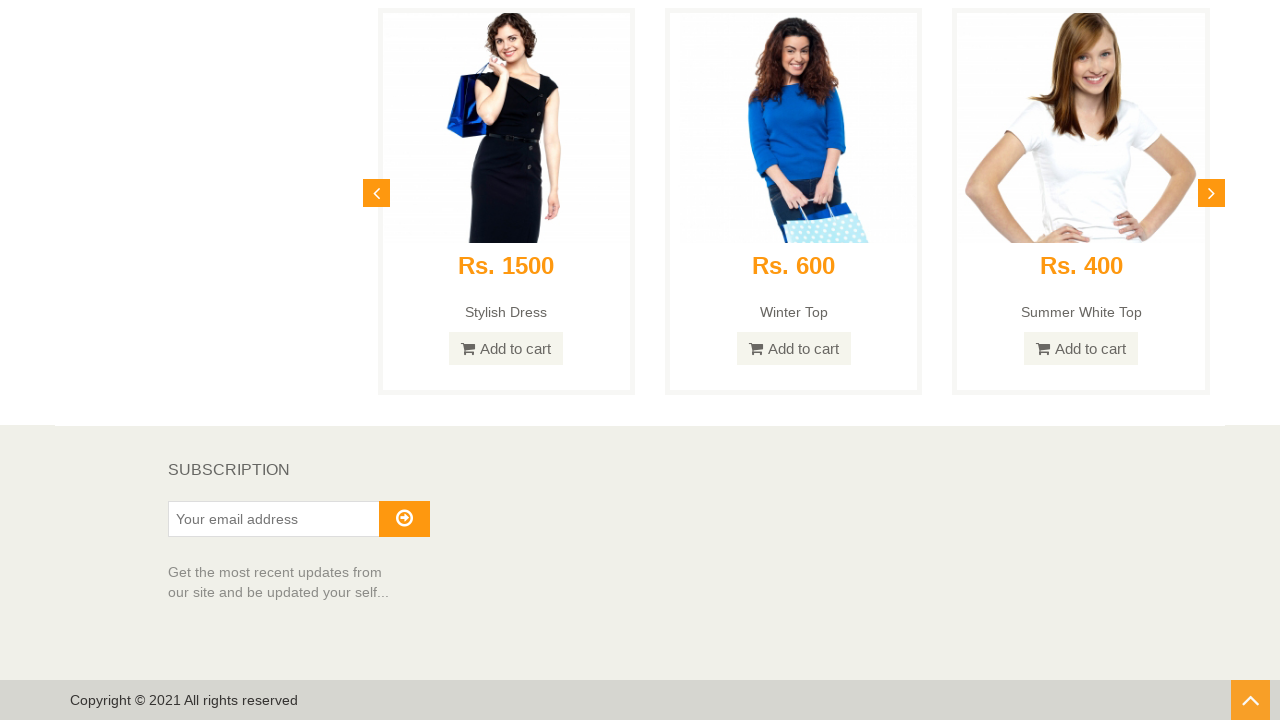

Verified SUBSCRIPTION text is visible
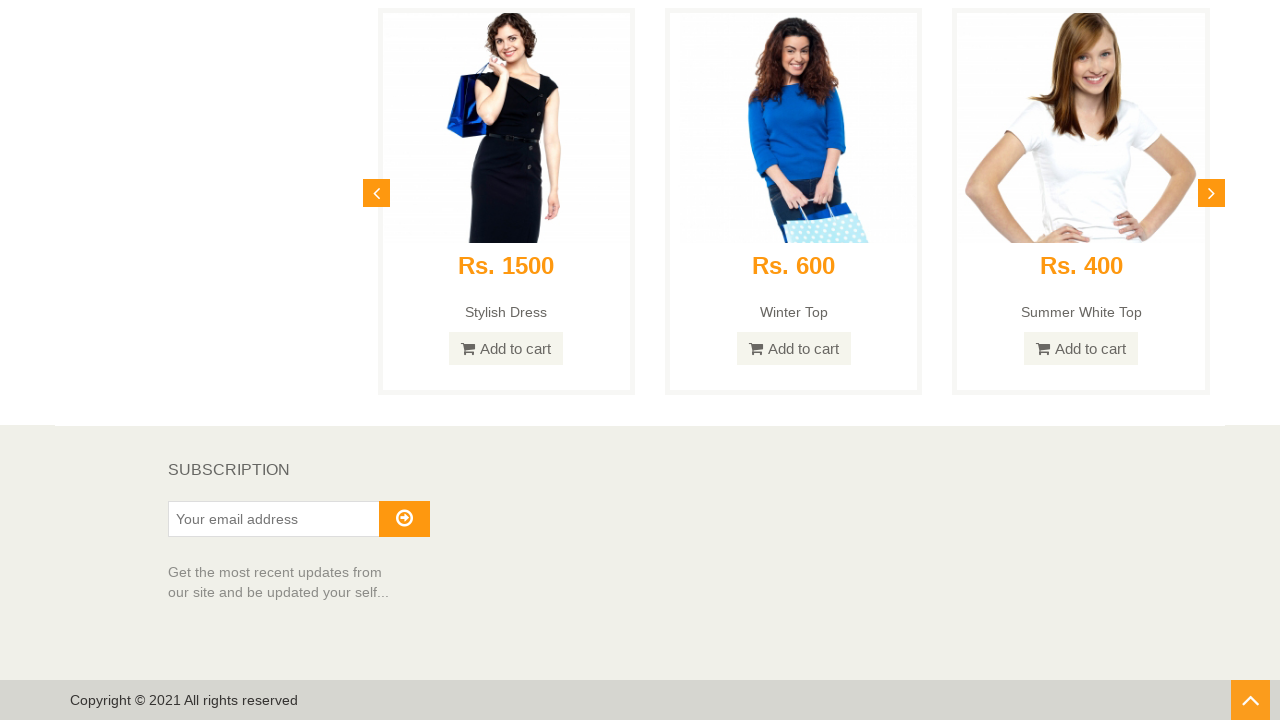

Clicked arrow-up button at bottom right corner to scroll to top at (1250, 691) on i.fa-angle-up
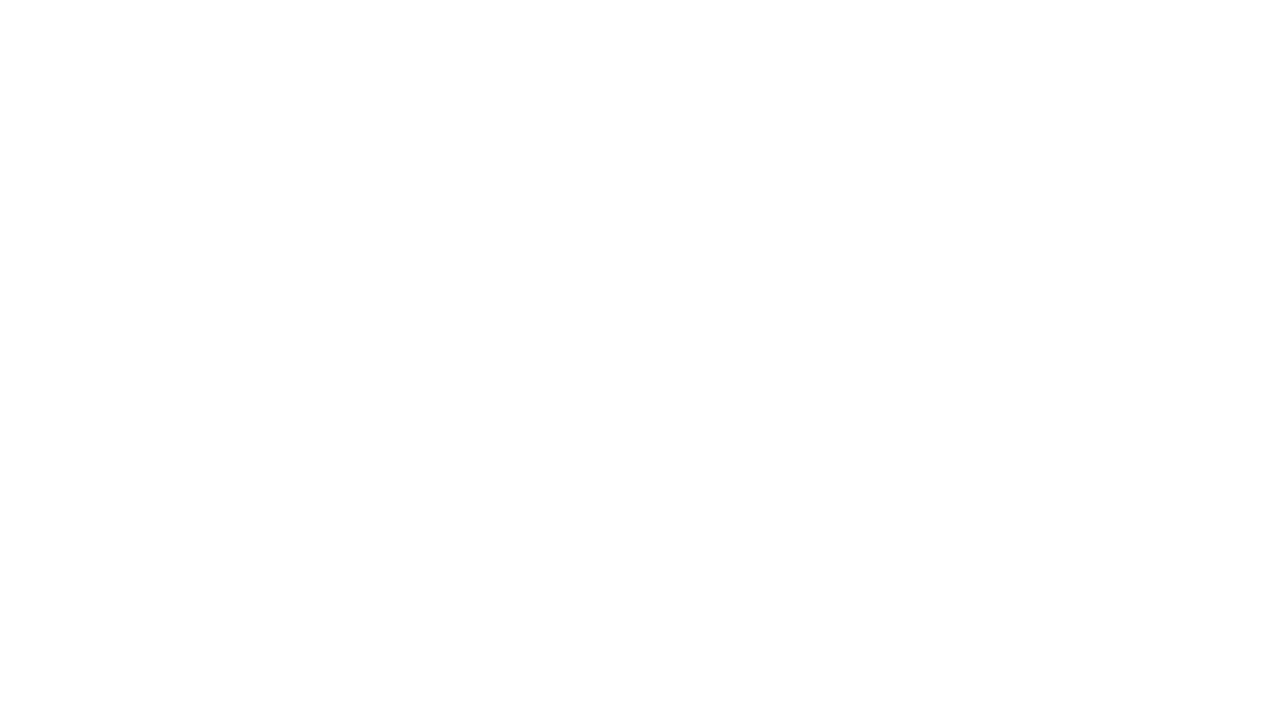

Waited for scroll animation to complete
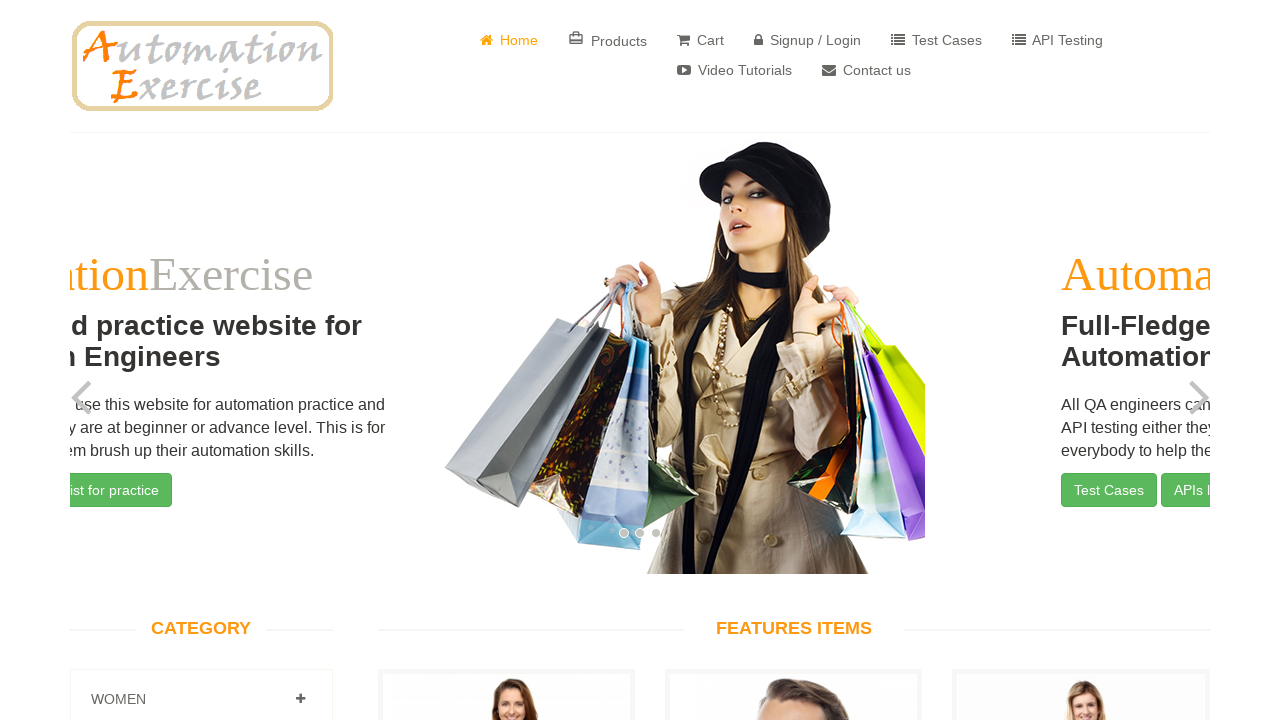

Verified homepage header message is visible after scrolling to top
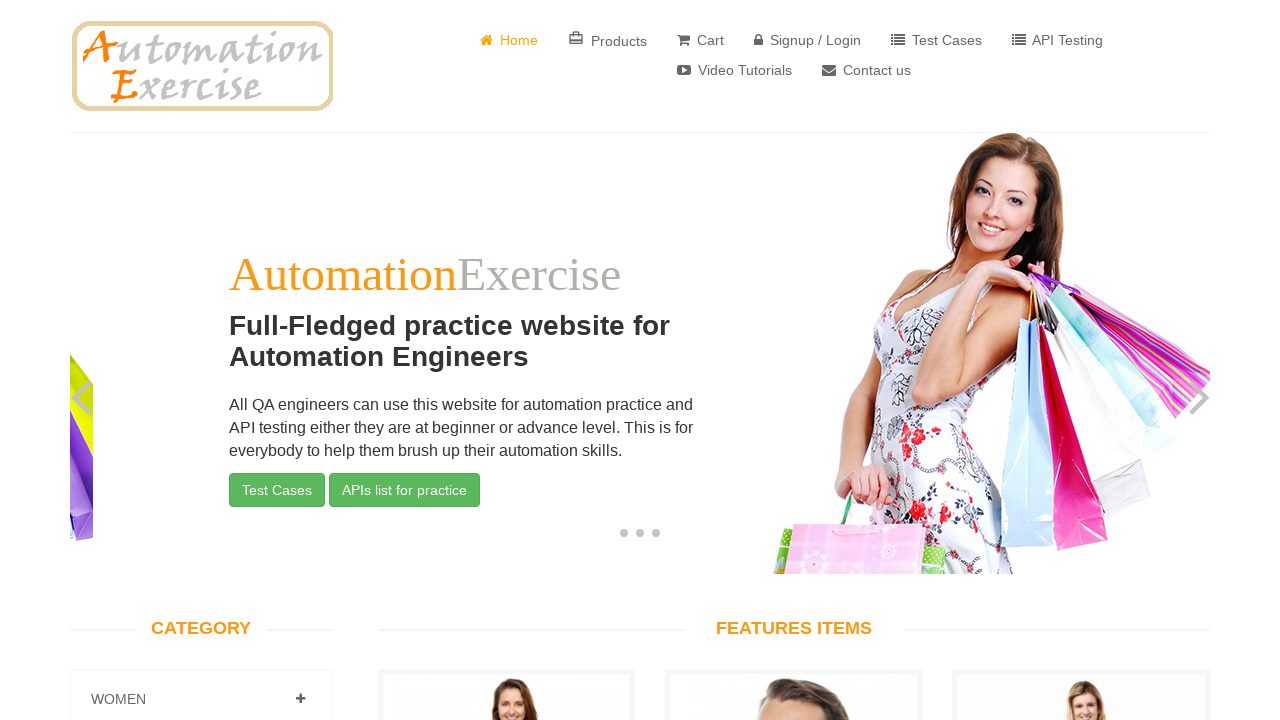

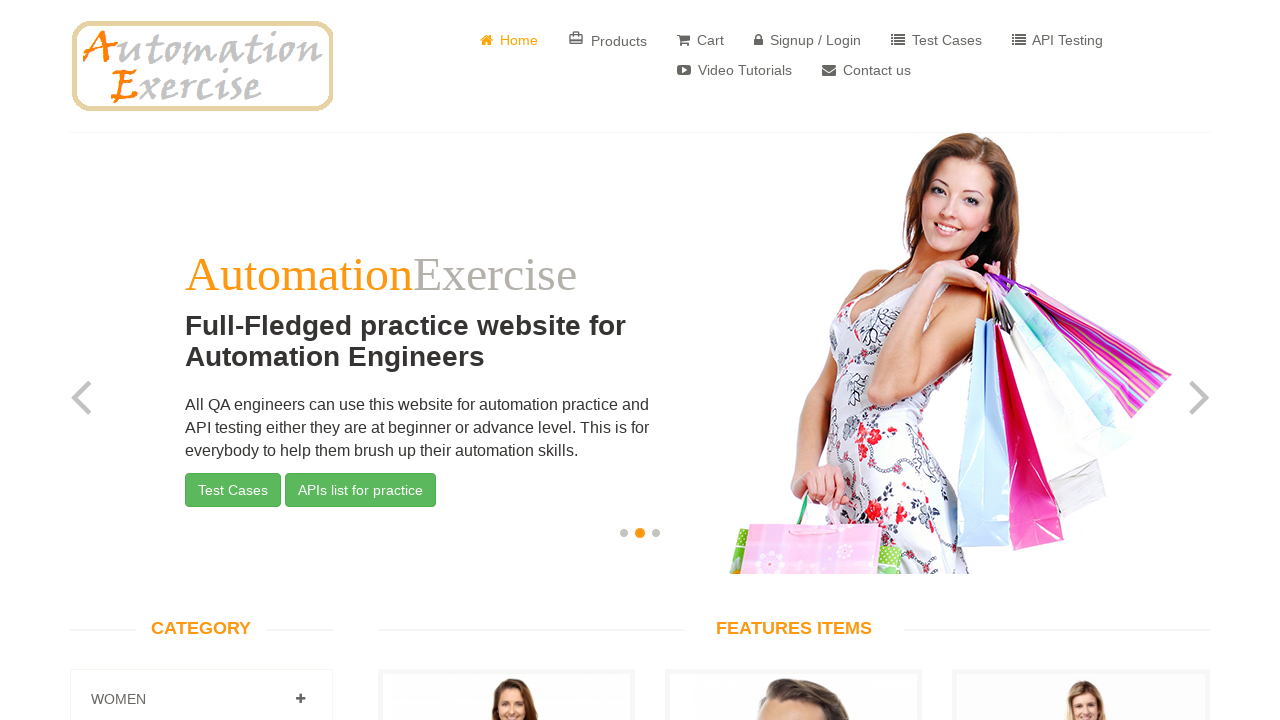